Tests radio button selection functionality by clicking the "Yes" radio button and verifying the displayed message

Starting URL: https://demoqa.com/radio-button

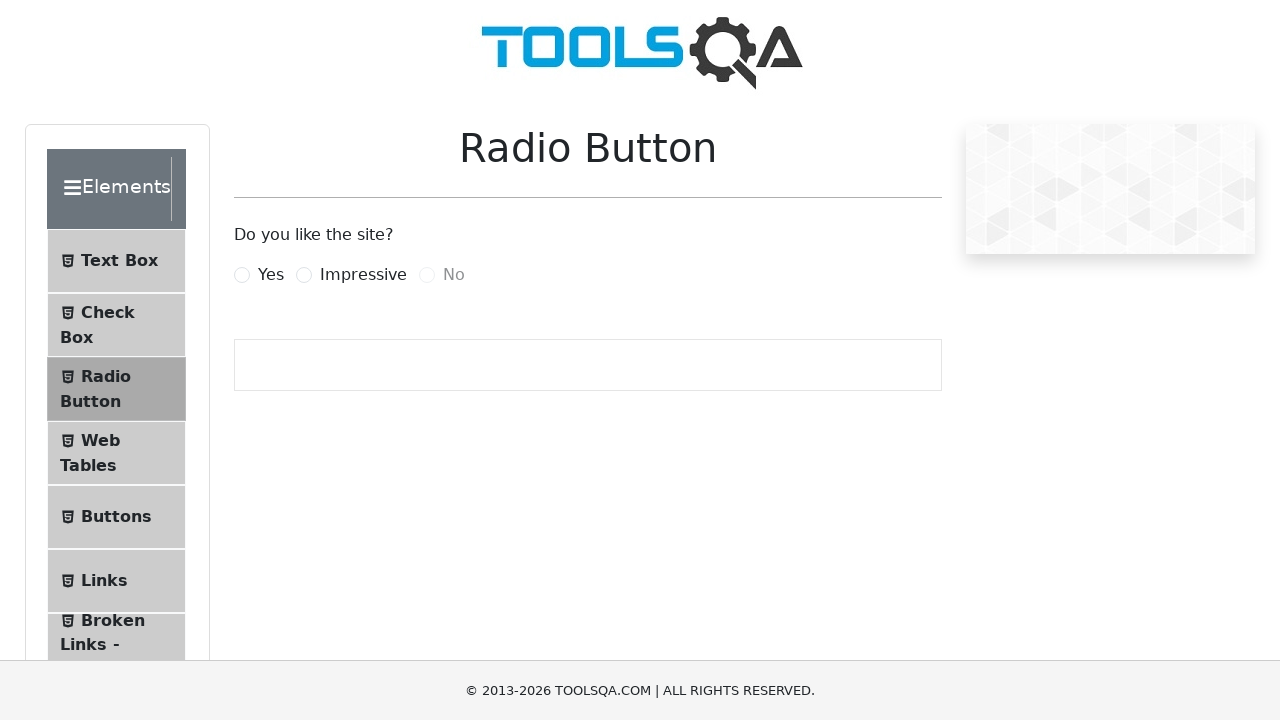

Clicked 'Yes' radio button using JavaScript
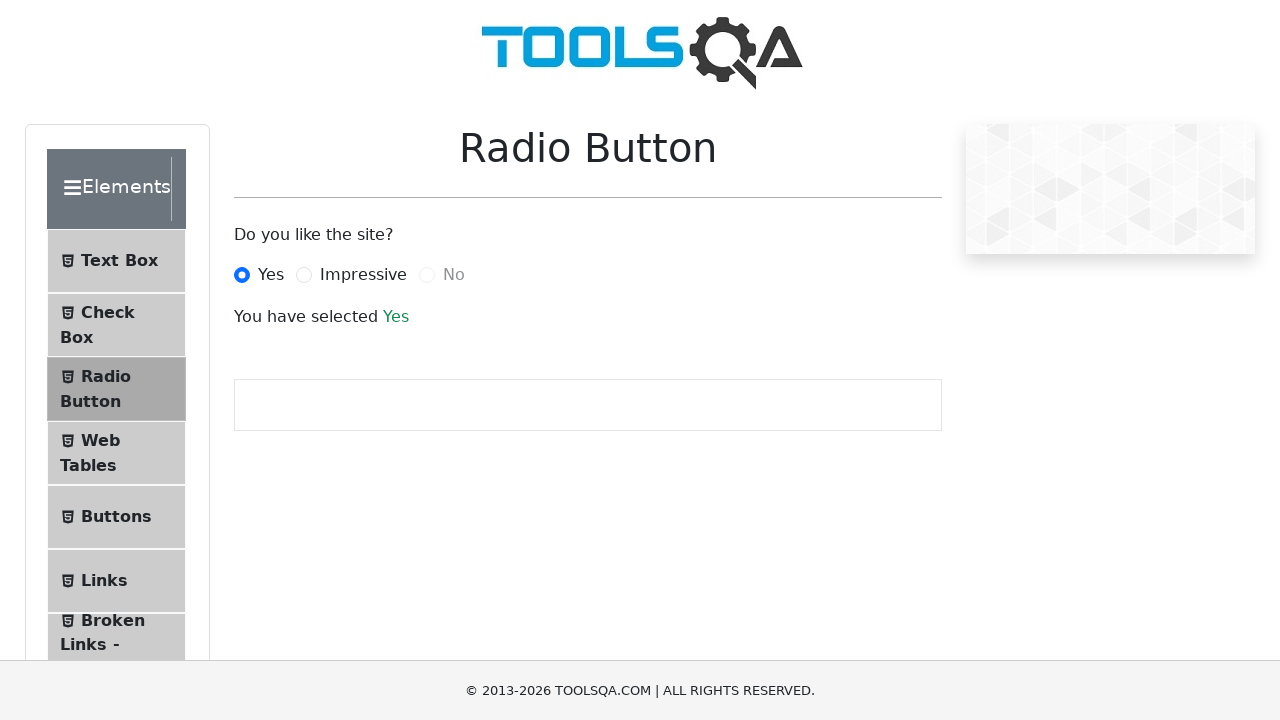

Retrieved message text: 'You have selected Yes'
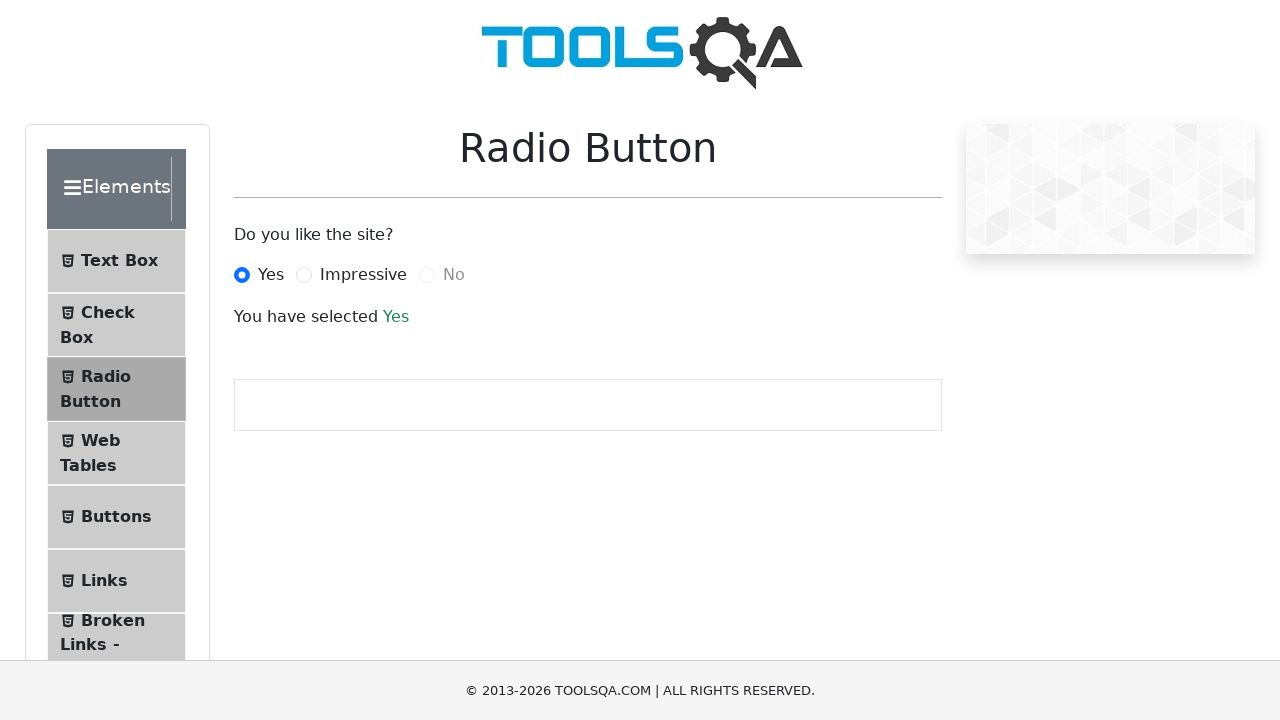

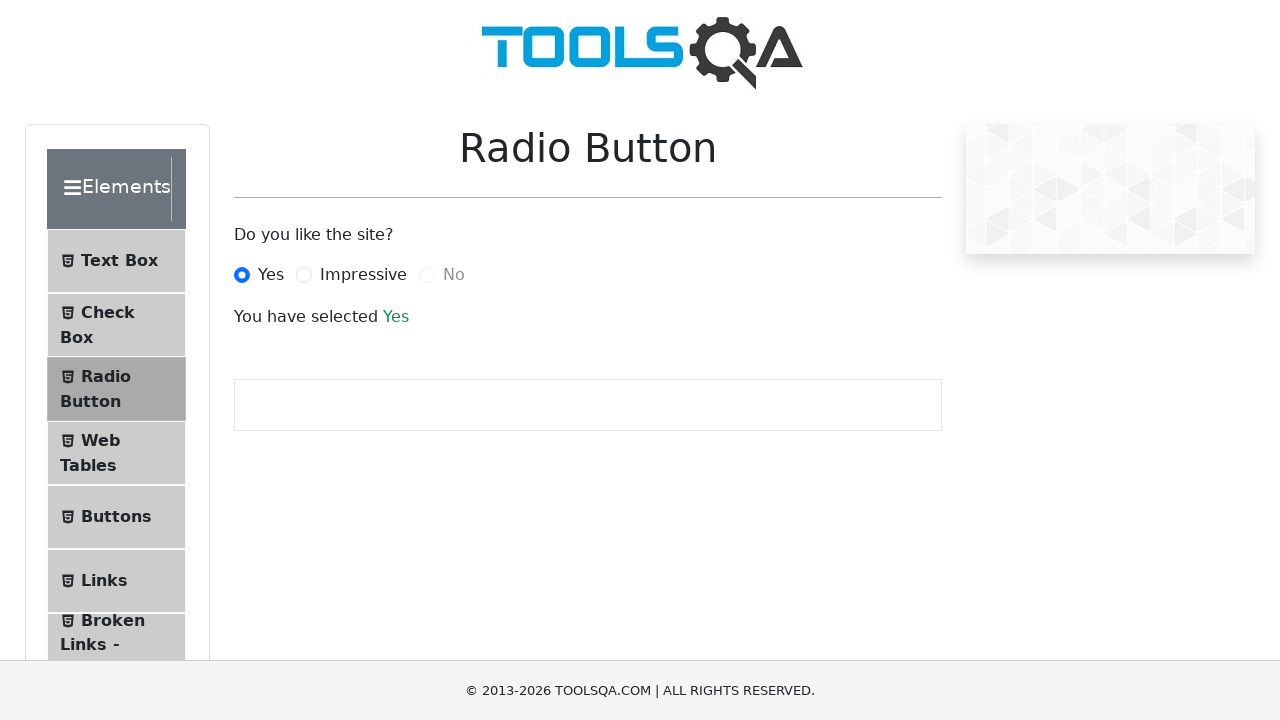